Tests the flight booking flow on BlazeDemo by selecting departure and destination cities, choosing a flight, and filling out the purchase form with personal details.

Starting URL: https://blazedemo.com/

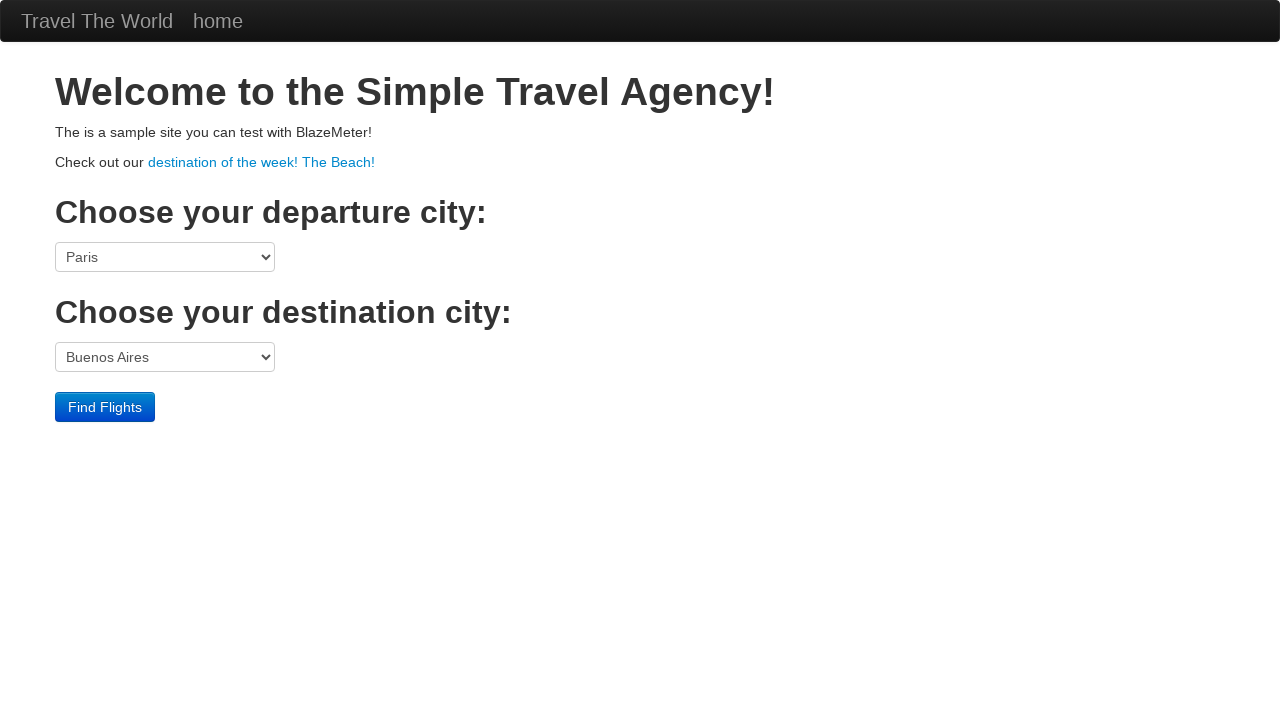

Clicked departure city dropdown at (165, 257) on select[name='fromPort']
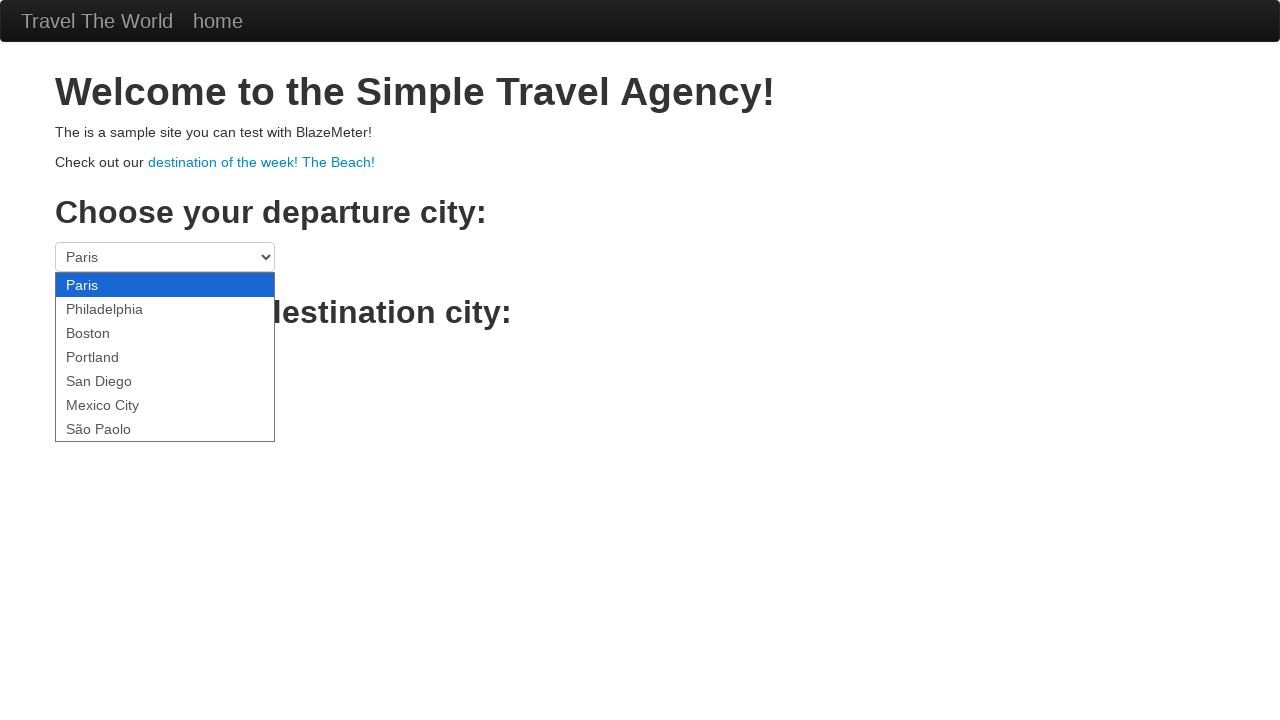

Selected Philadelphia as departure city on select[name='fromPort']
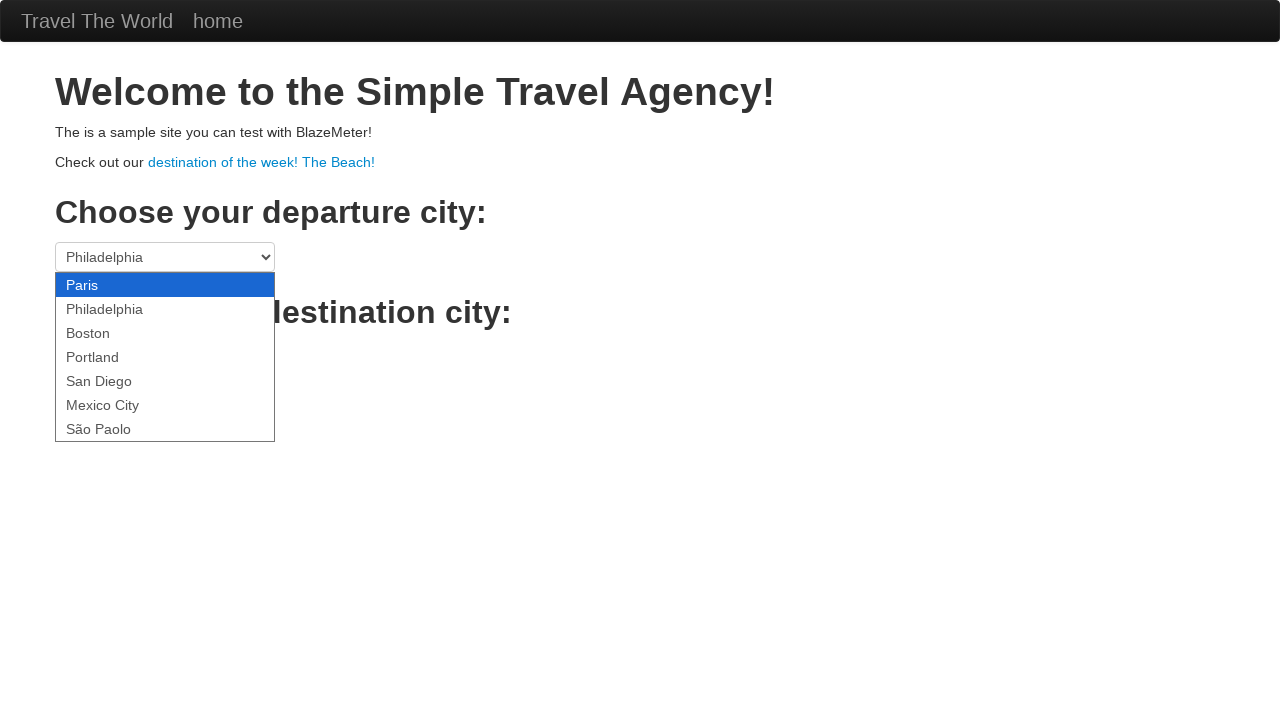

Clicked destination city dropdown at (165, 357) on select[name='toPort']
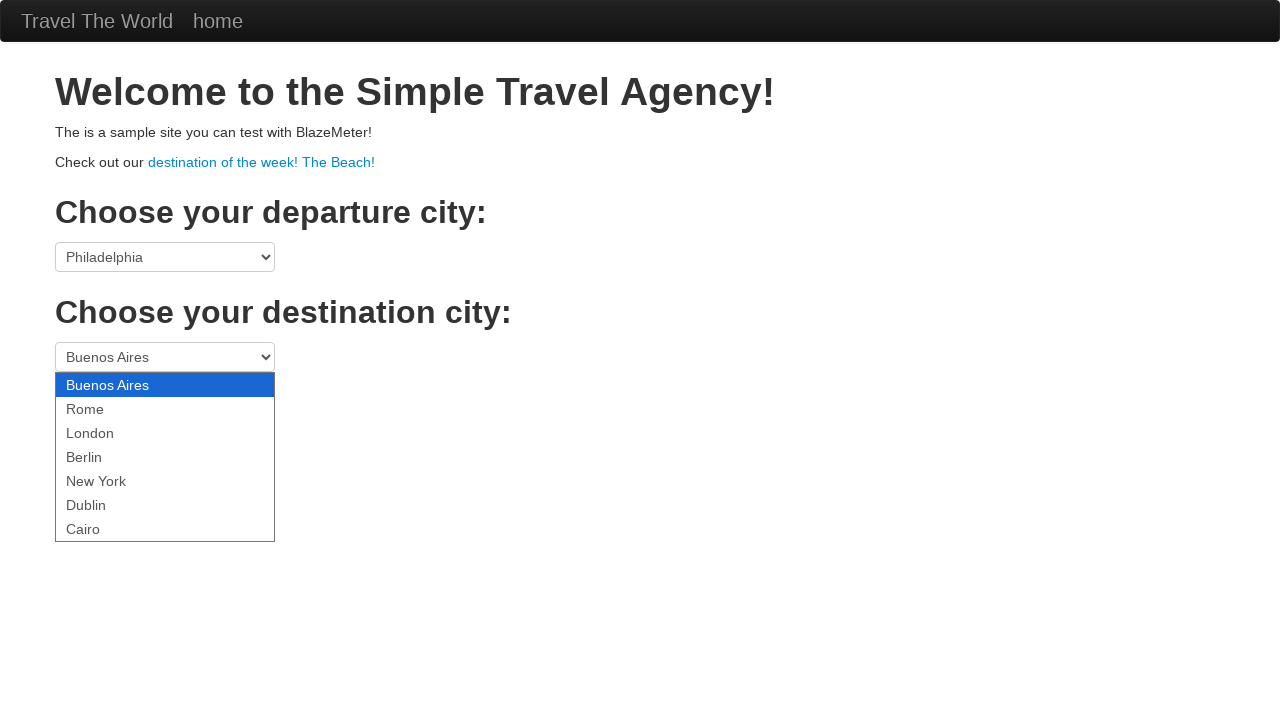

Selected Dublin as destination city on select[name='toPort']
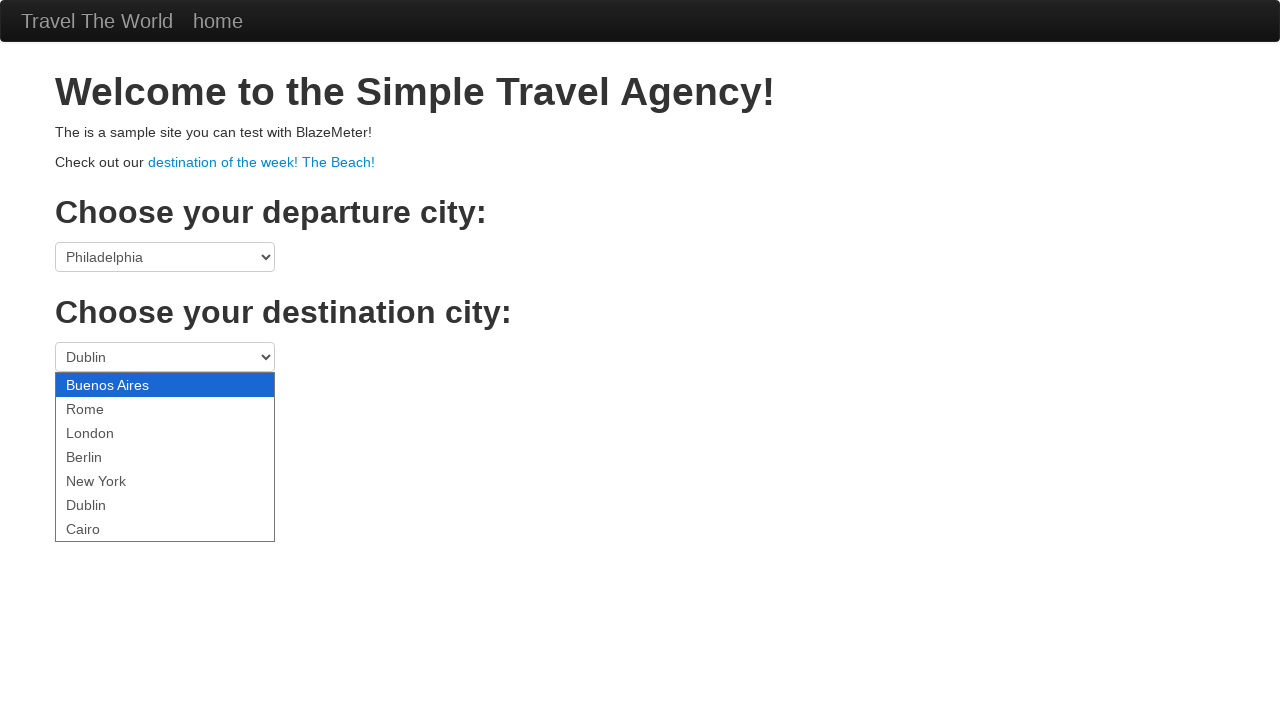

Clicked Find Flights button at (105, 407) on .btn-primary
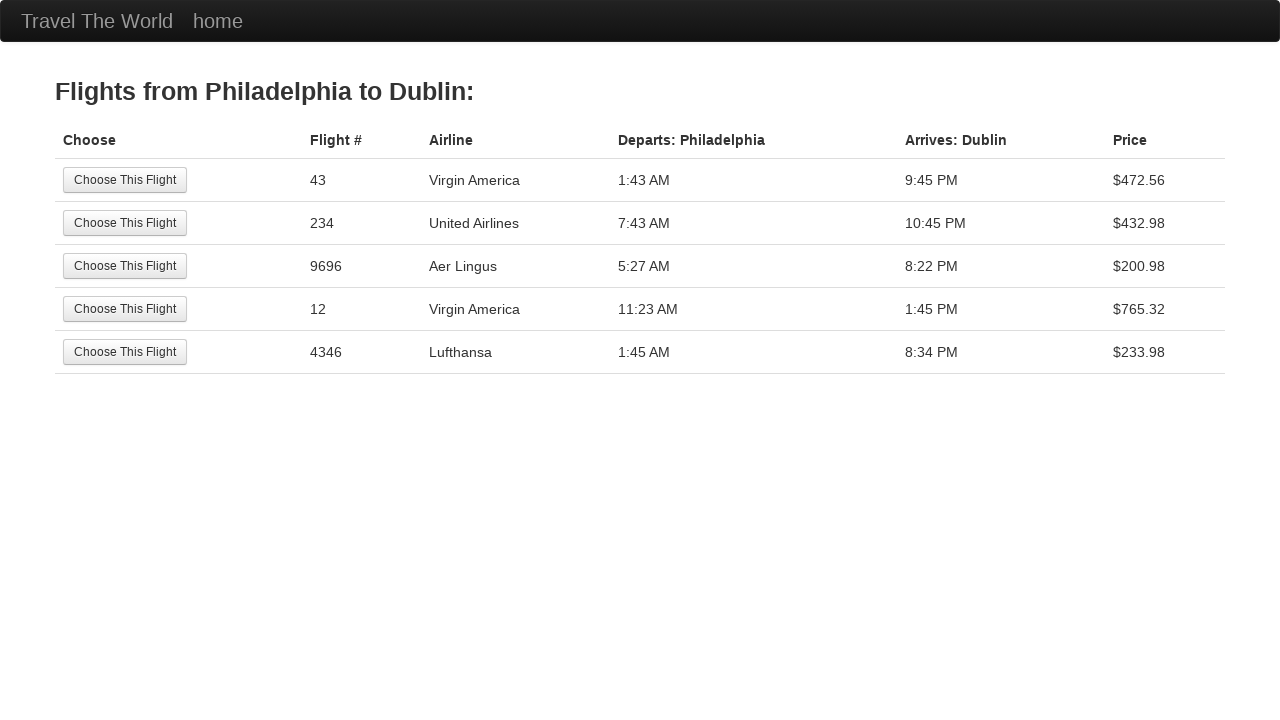

Selected the third flight option at (125, 266) on tr:nth-child(3) .btn
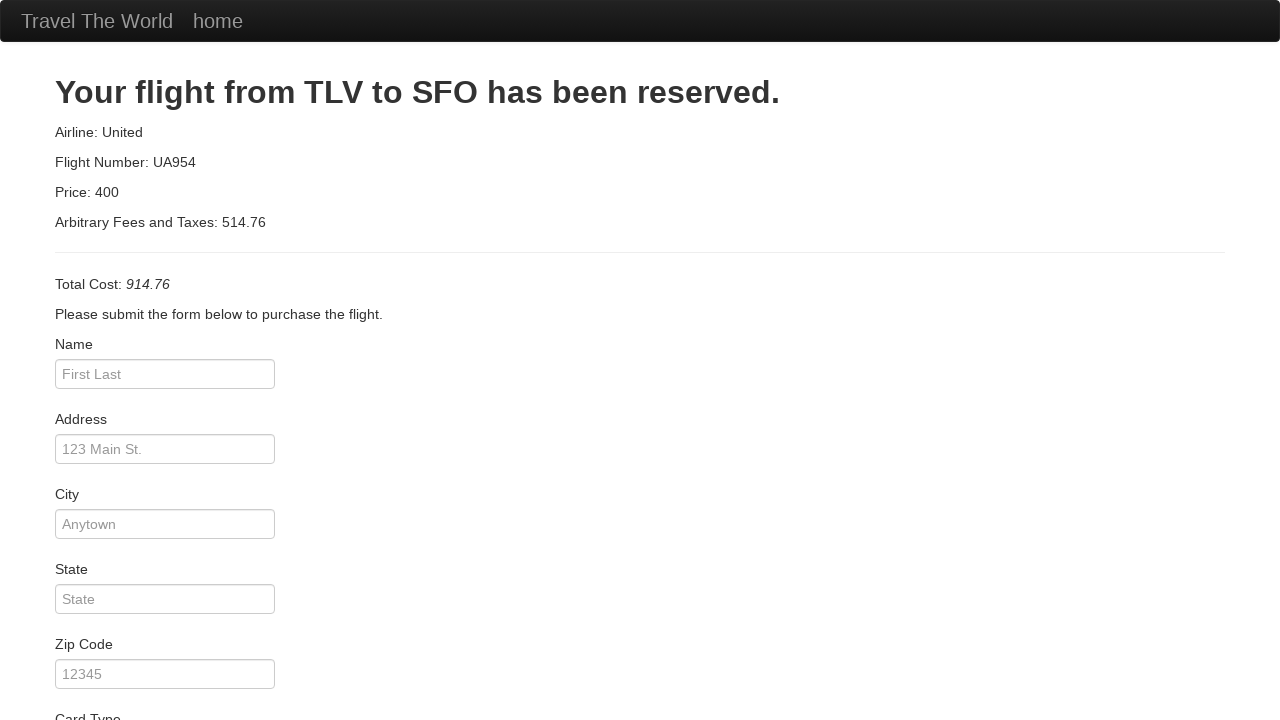

Clicked passenger name field at (165, 374) on #inputName
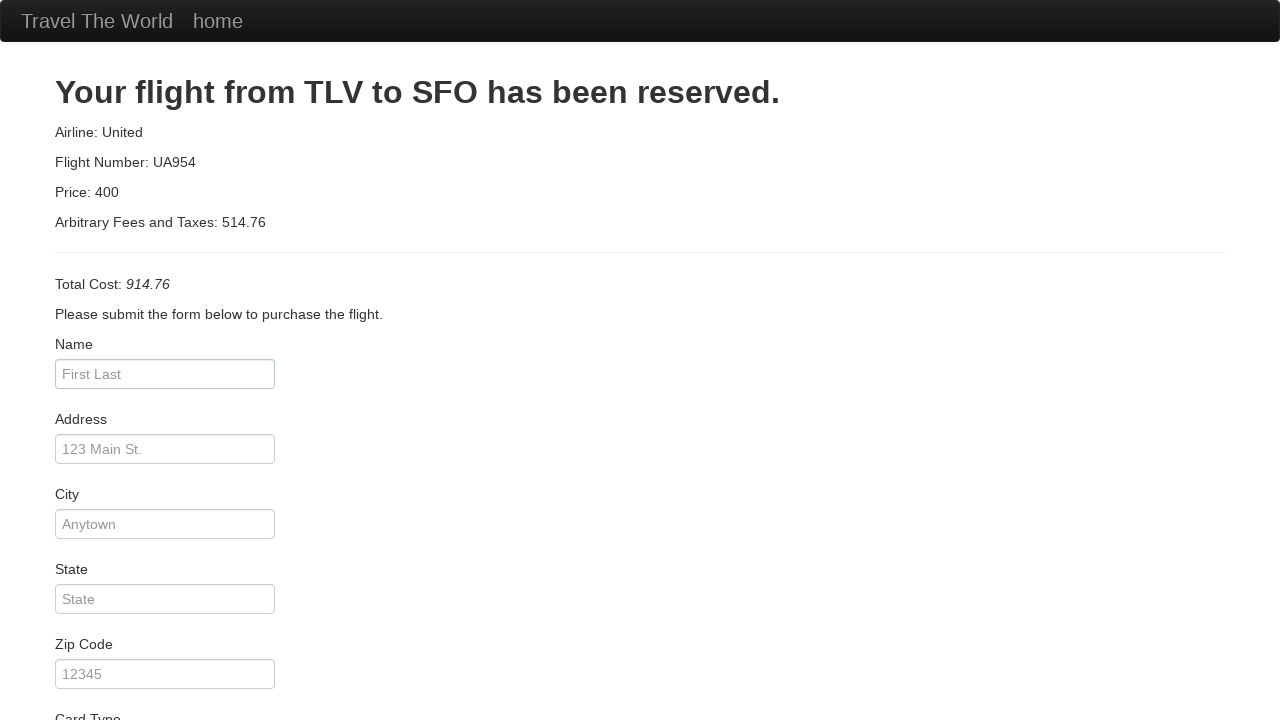

Filled in passenger name as 'João Reis' on #inputName
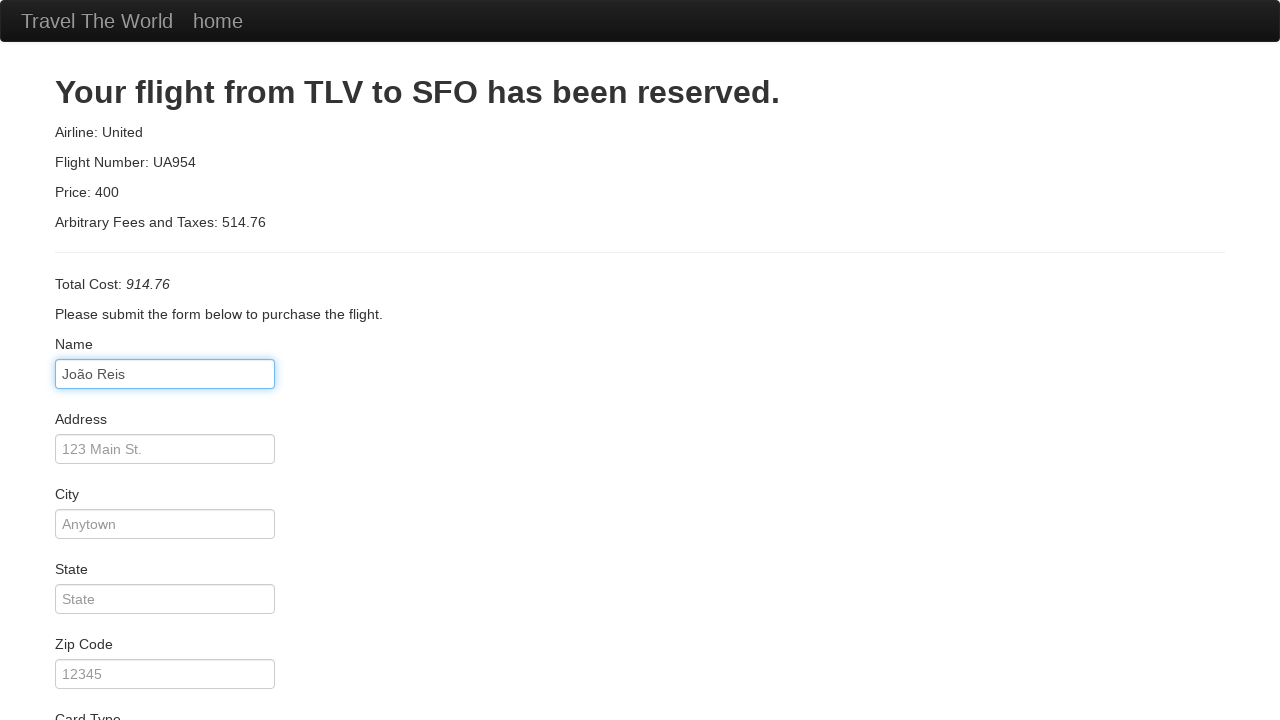

Clicked address field at (165, 449) on #address
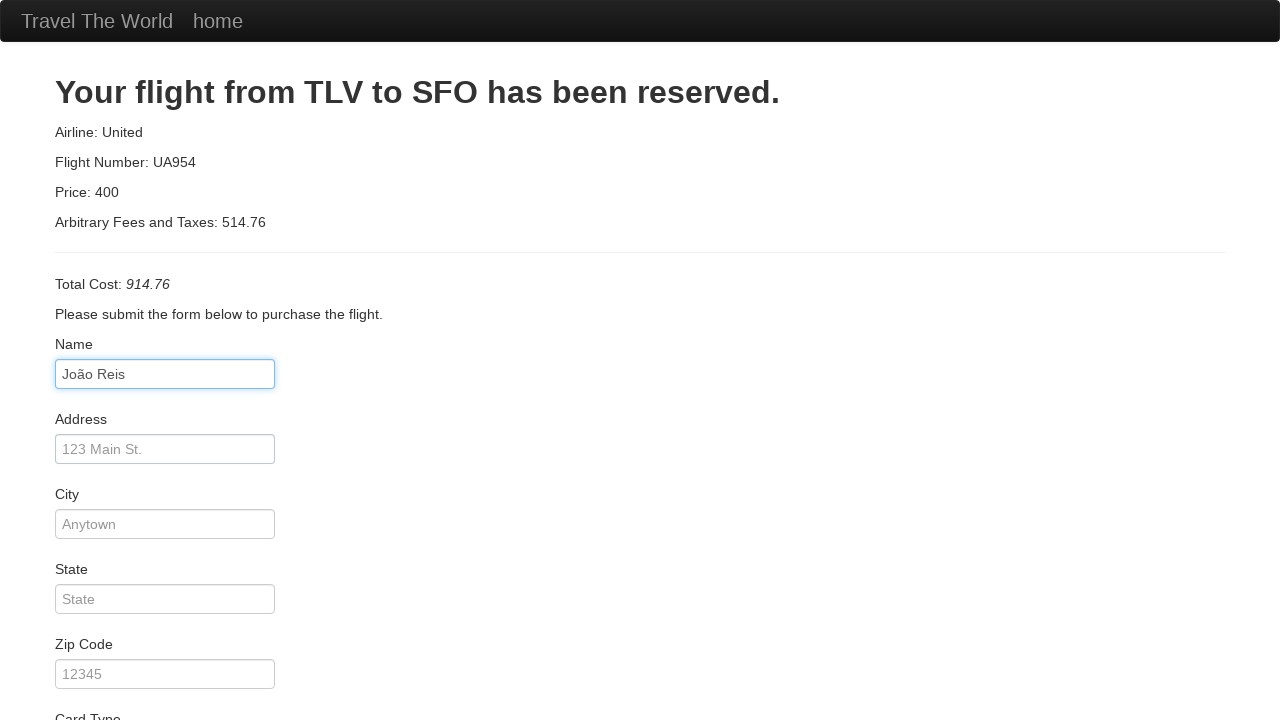

Filled in address as 'rua da velhice' on #address
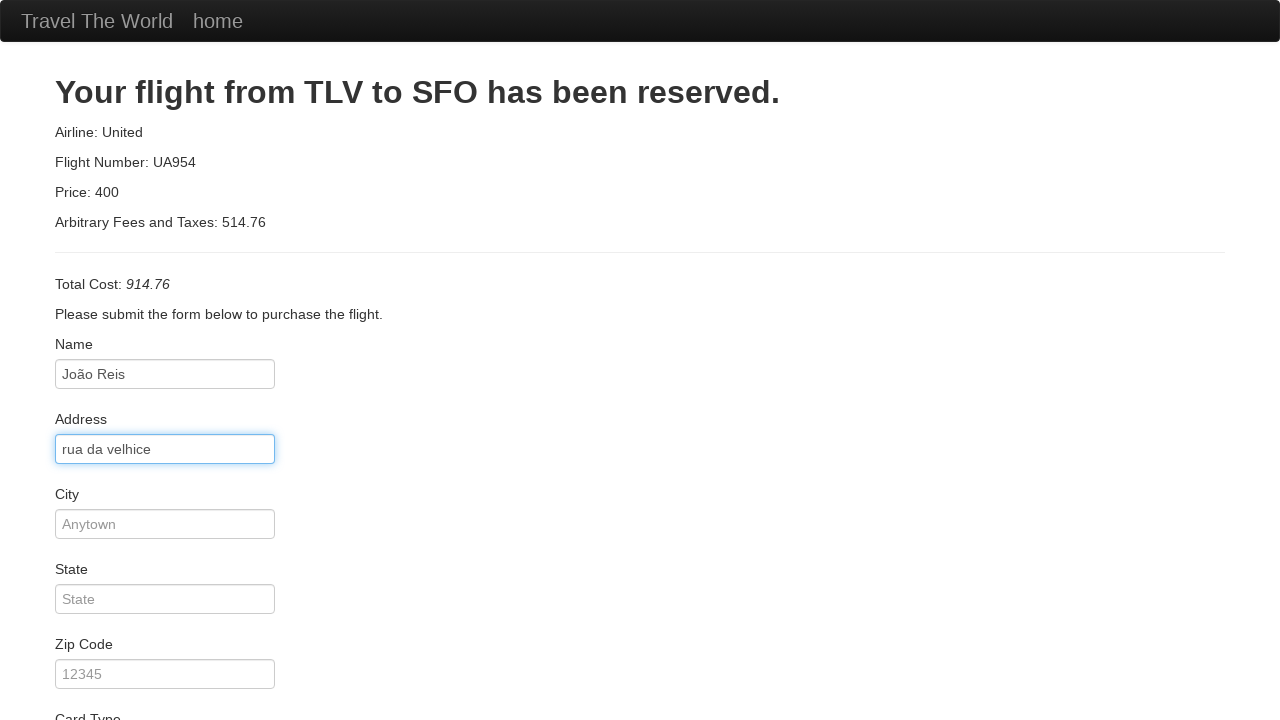

Clicked city field at (165, 524) on #city
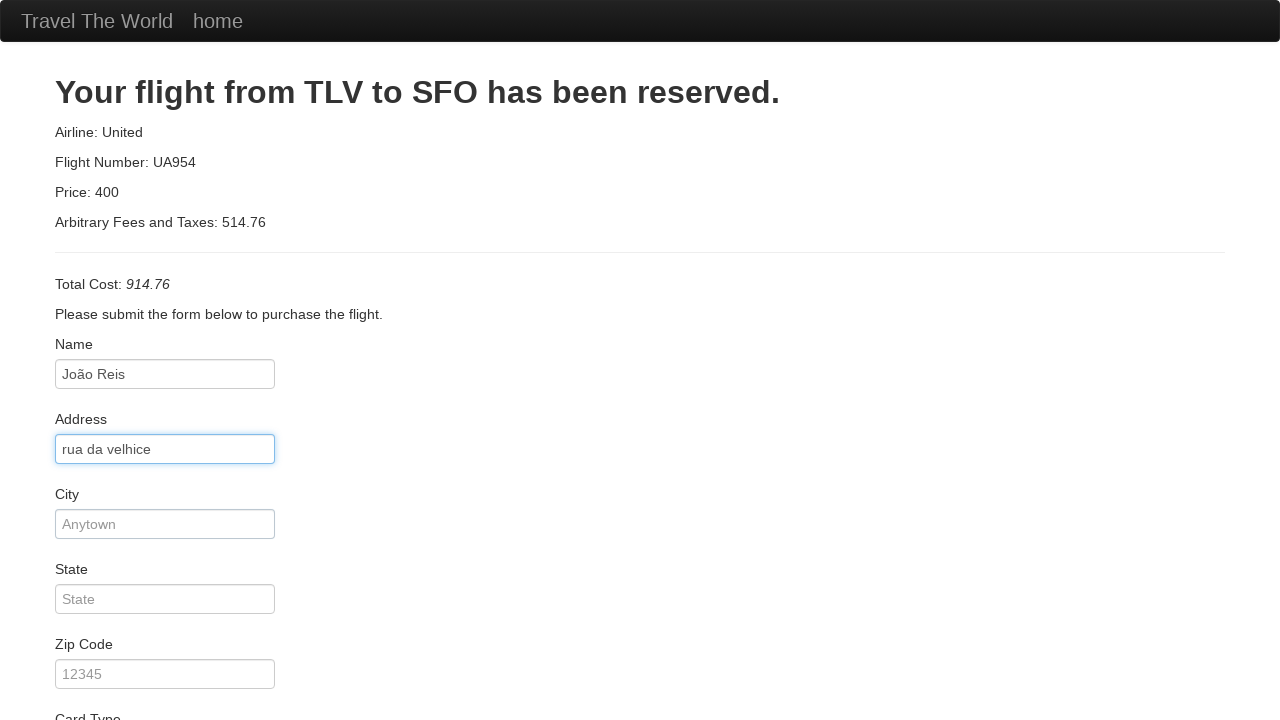

Filled in city as 'ovar' on #city
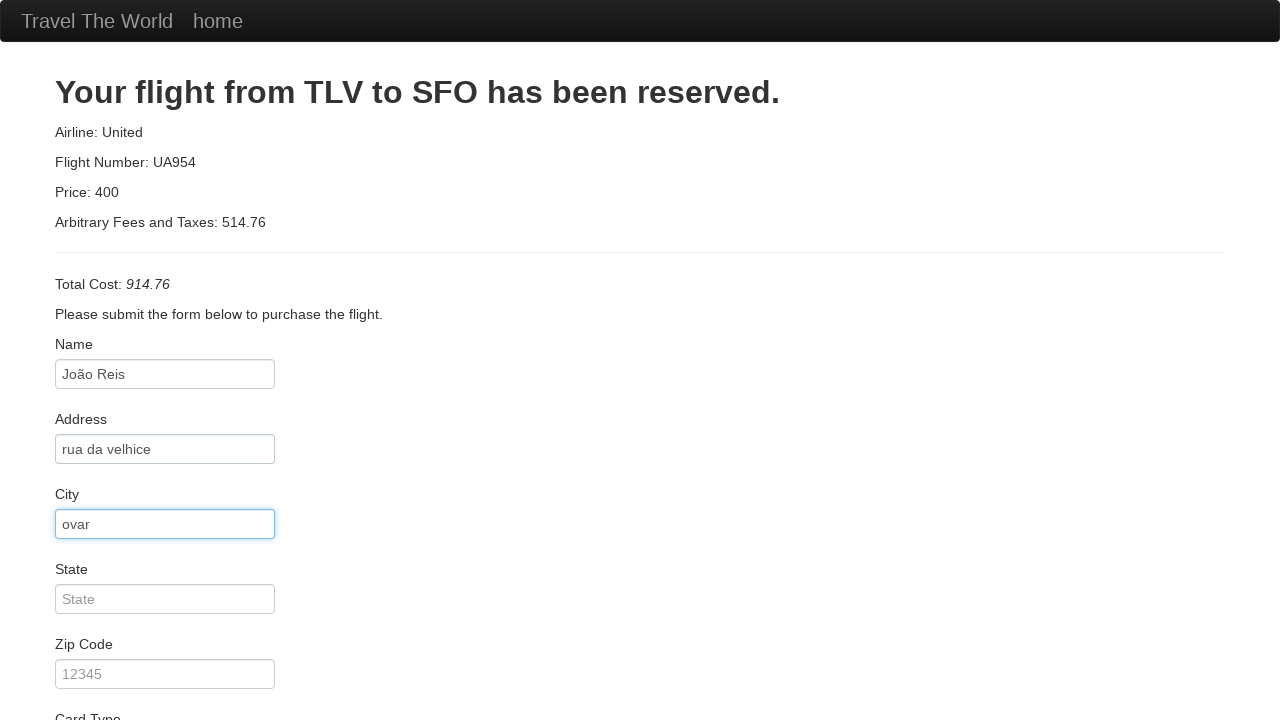

Clicked state field at (165, 599) on #state
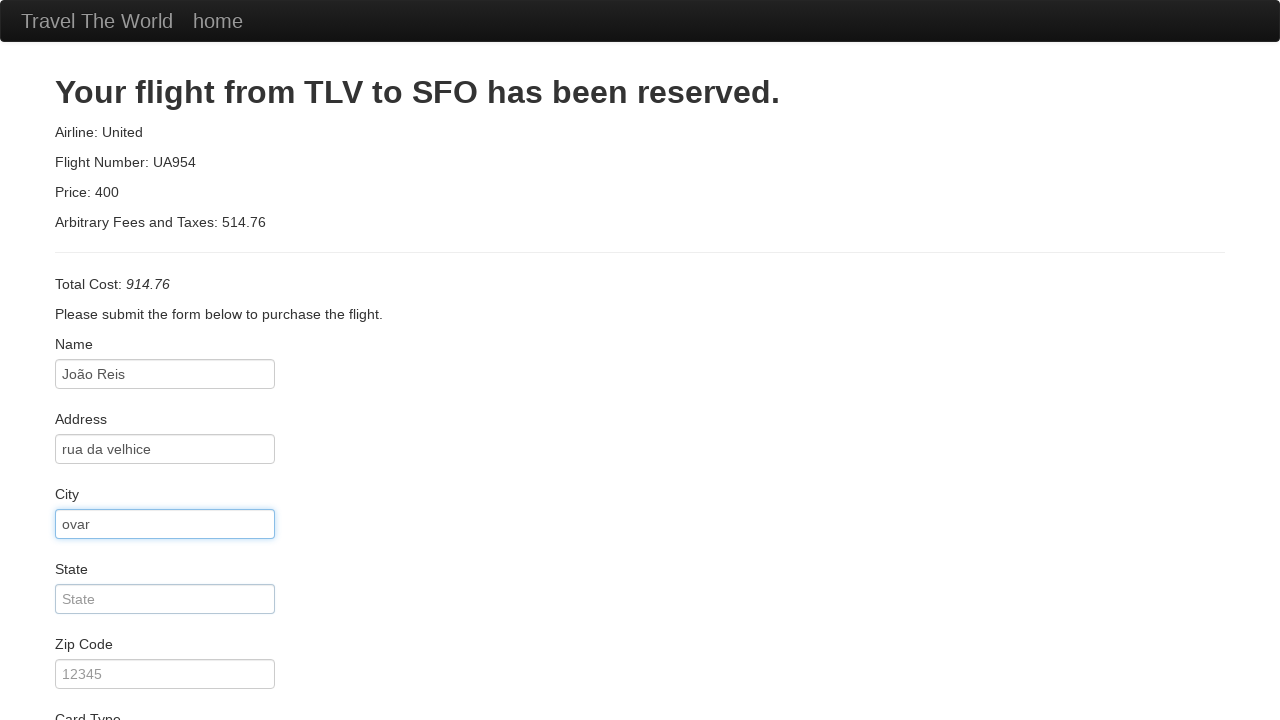

Filled in state as 'gz' on #state
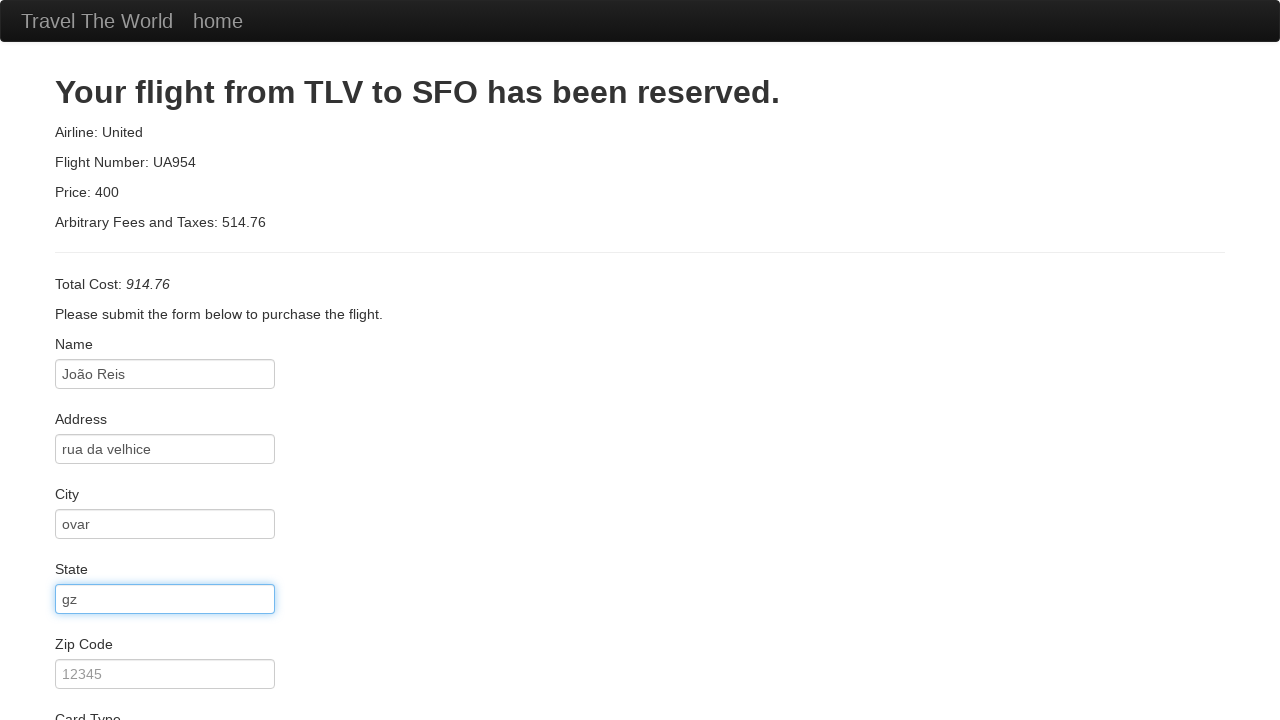

Clicked submit button to complete flight booking at (118, 685) on .btn-primary
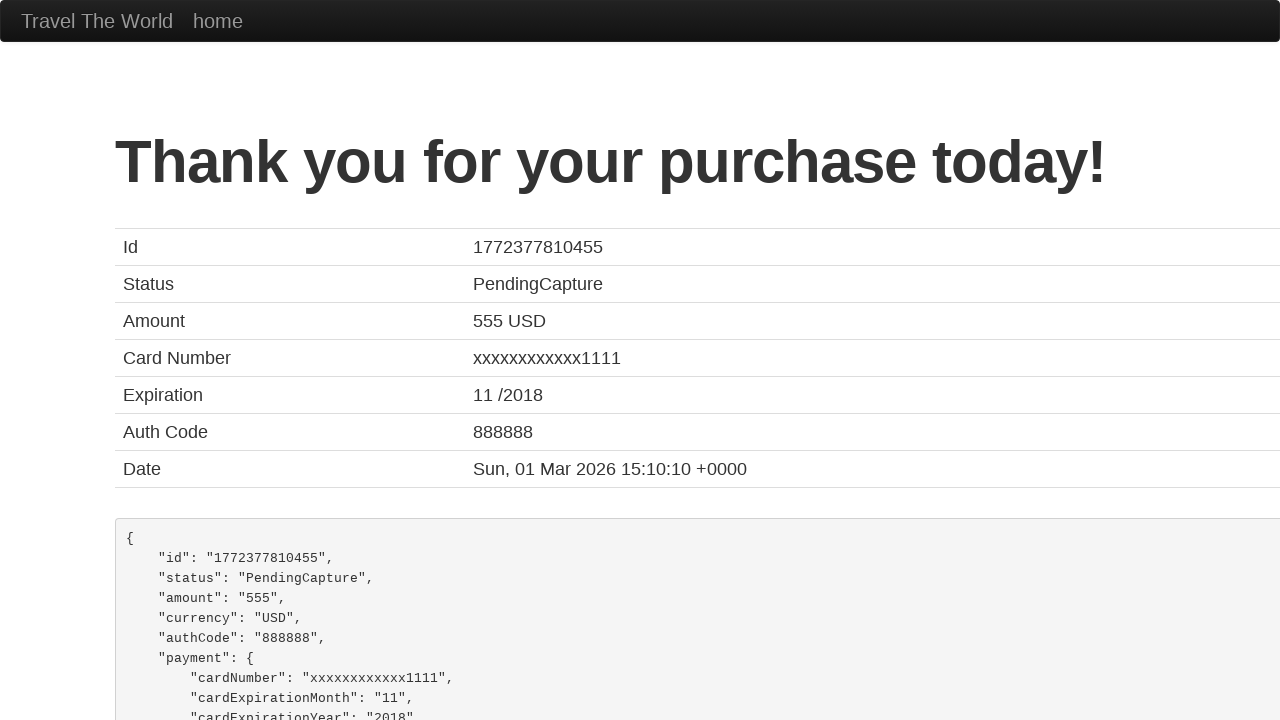

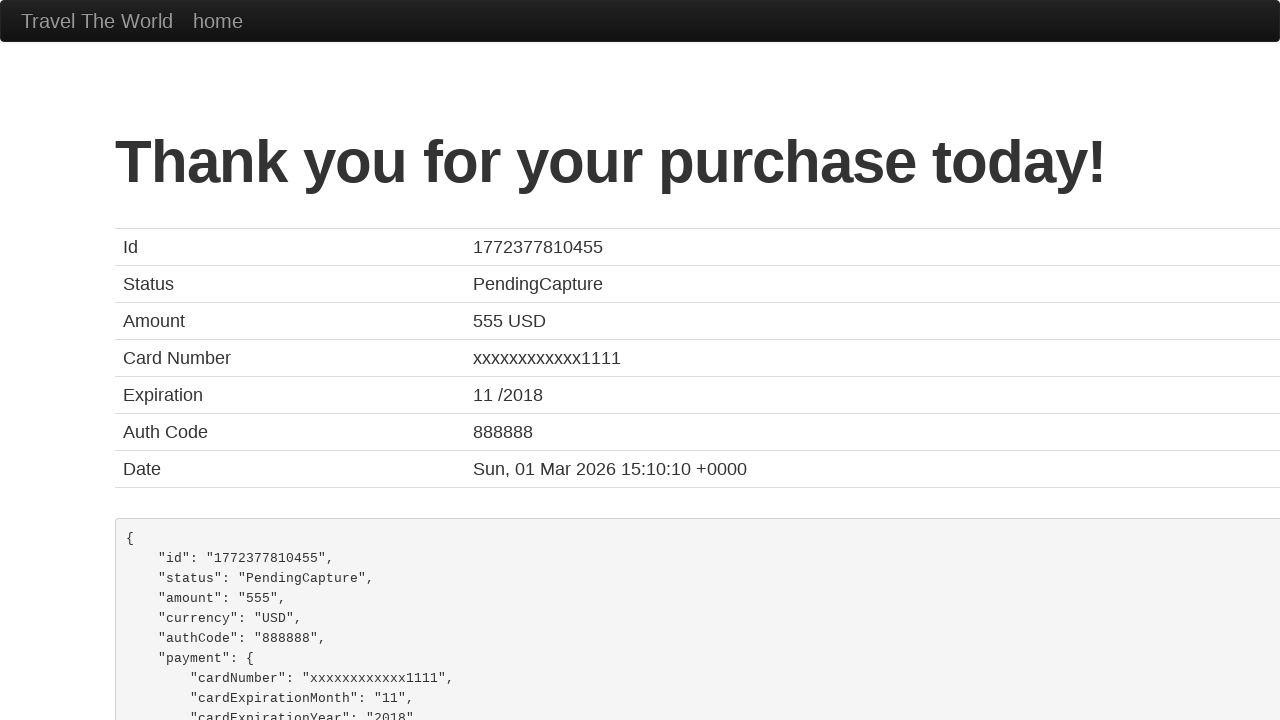